Tests displaying jQuery Growl notification messages on a page by injecting jQuery, jQuery Growl library and its styles, then triggering various notification types (plain, error, notice, warning).

Starting URL: http://the-internet.herokuapp.com

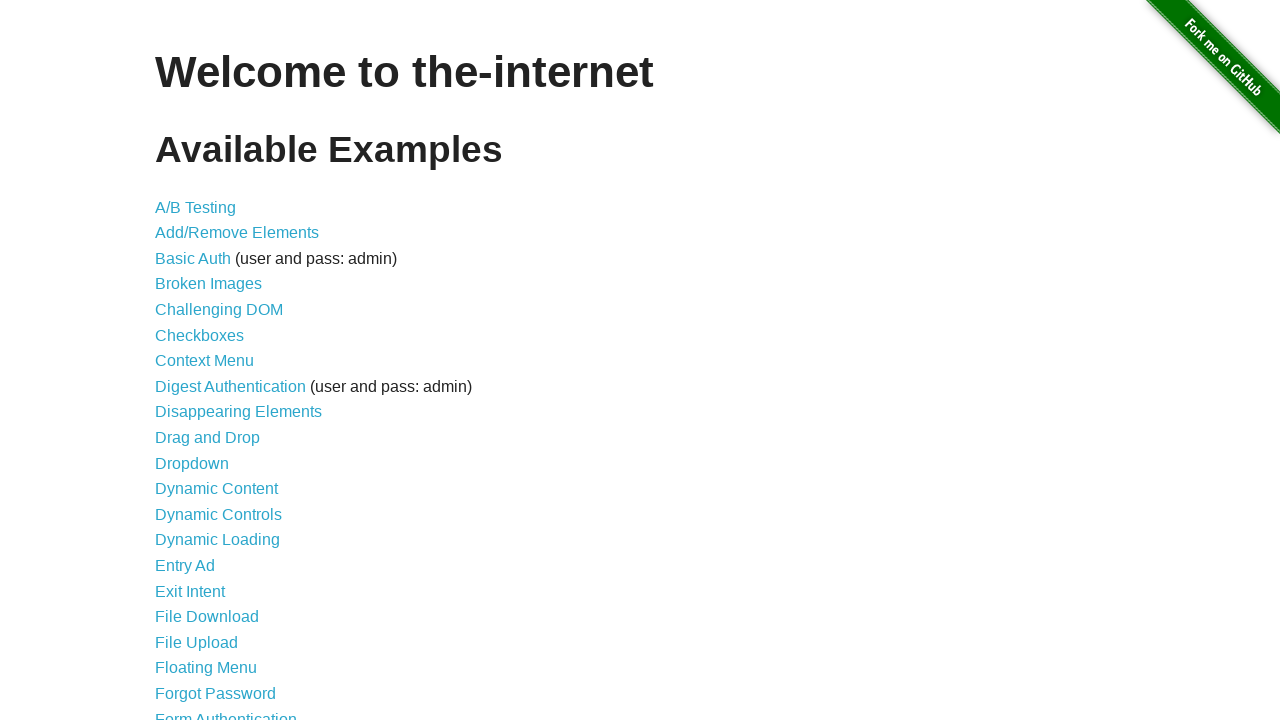

Checked for jQuery and injected it if not present
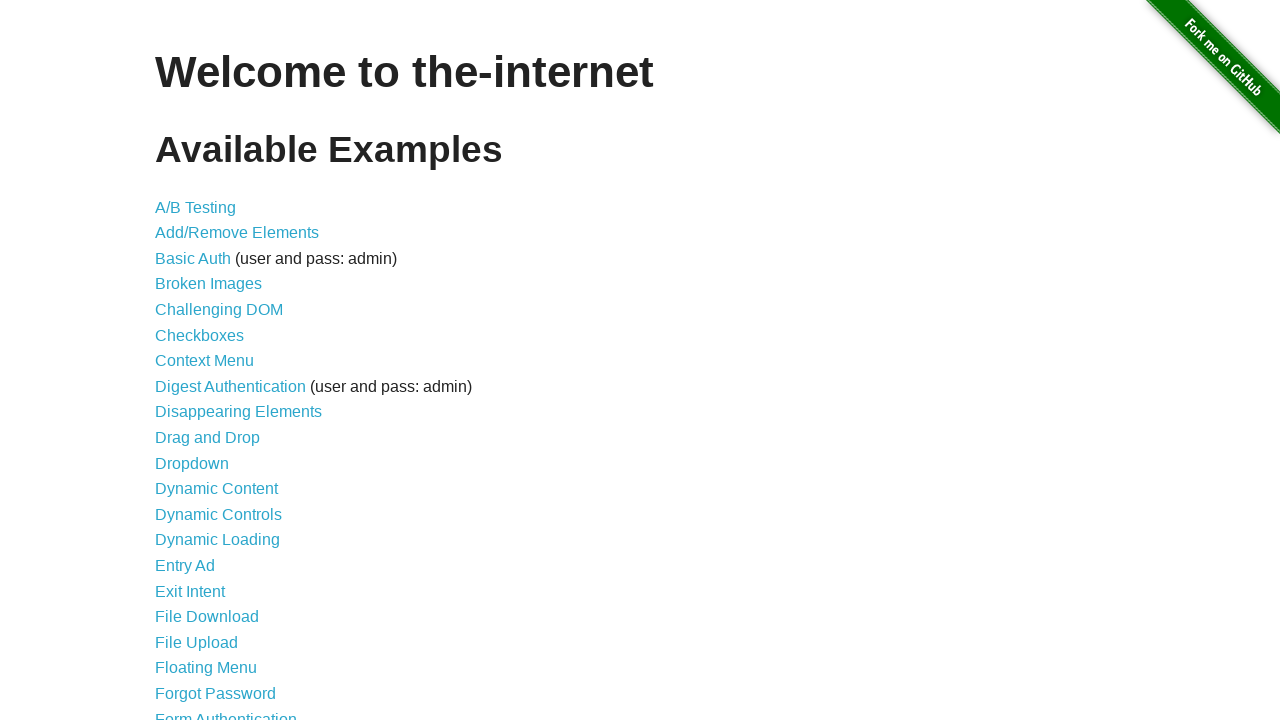

jQuery library loaded successfully
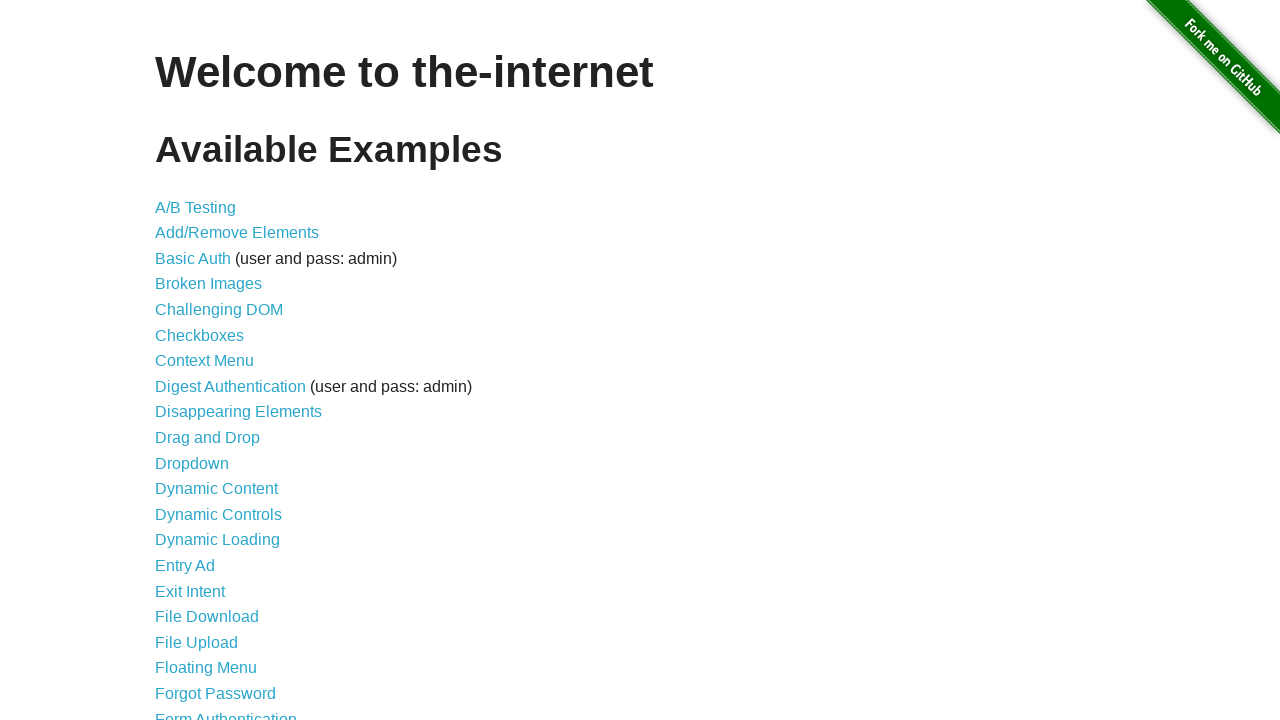

Injected jQuery Growl library
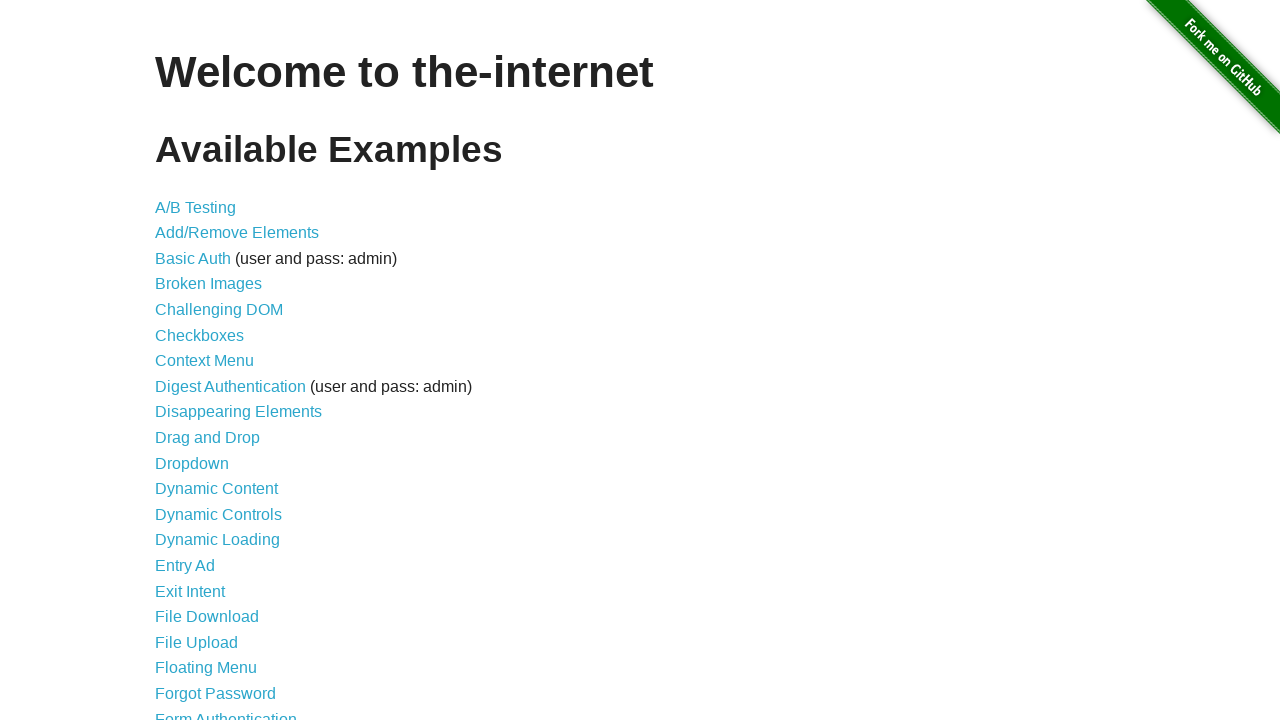

Injected jQuery Growl CSS styles
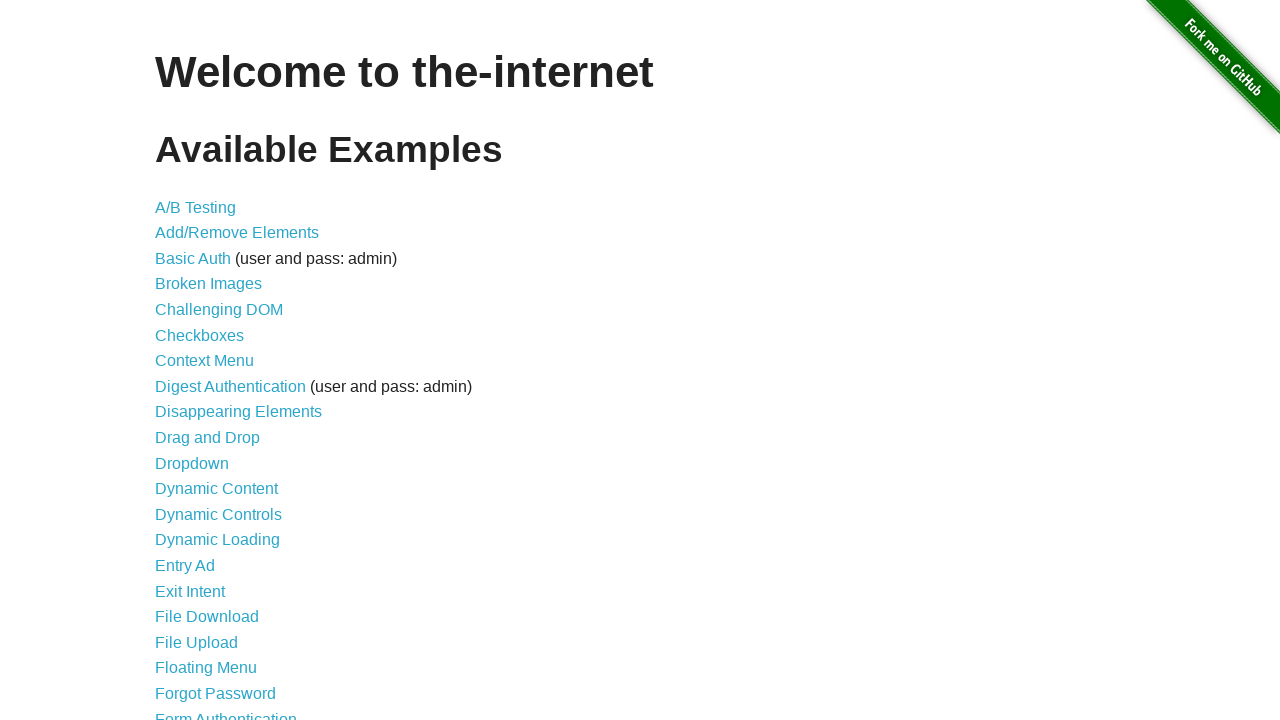

jQuery Growl library initialized and ready
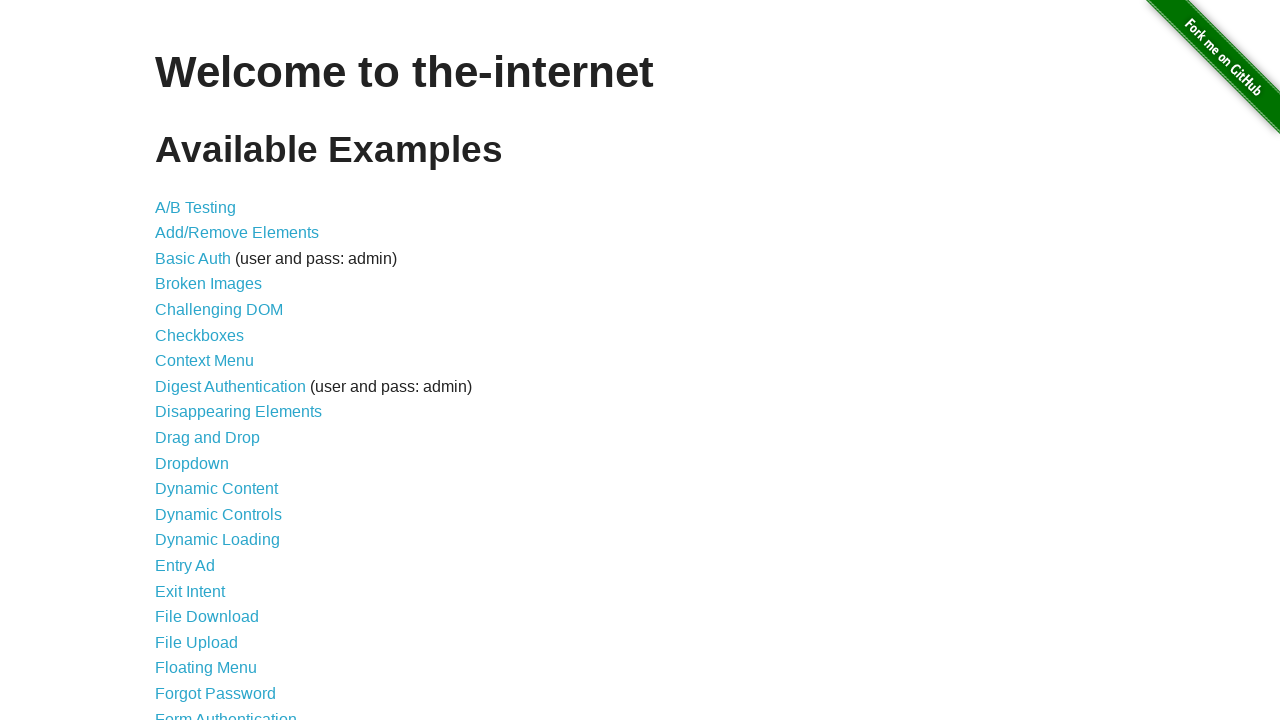

Triggered plain notification with title 'GET' and message '/'
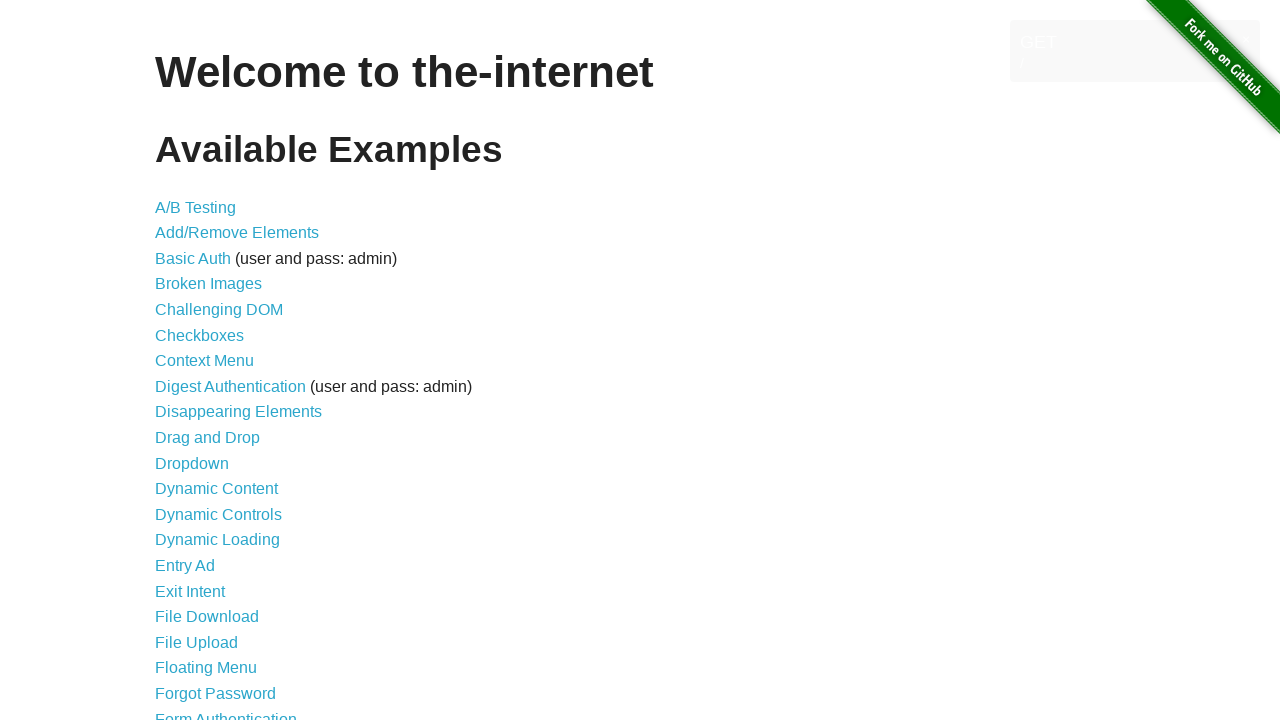

Triggered error notification
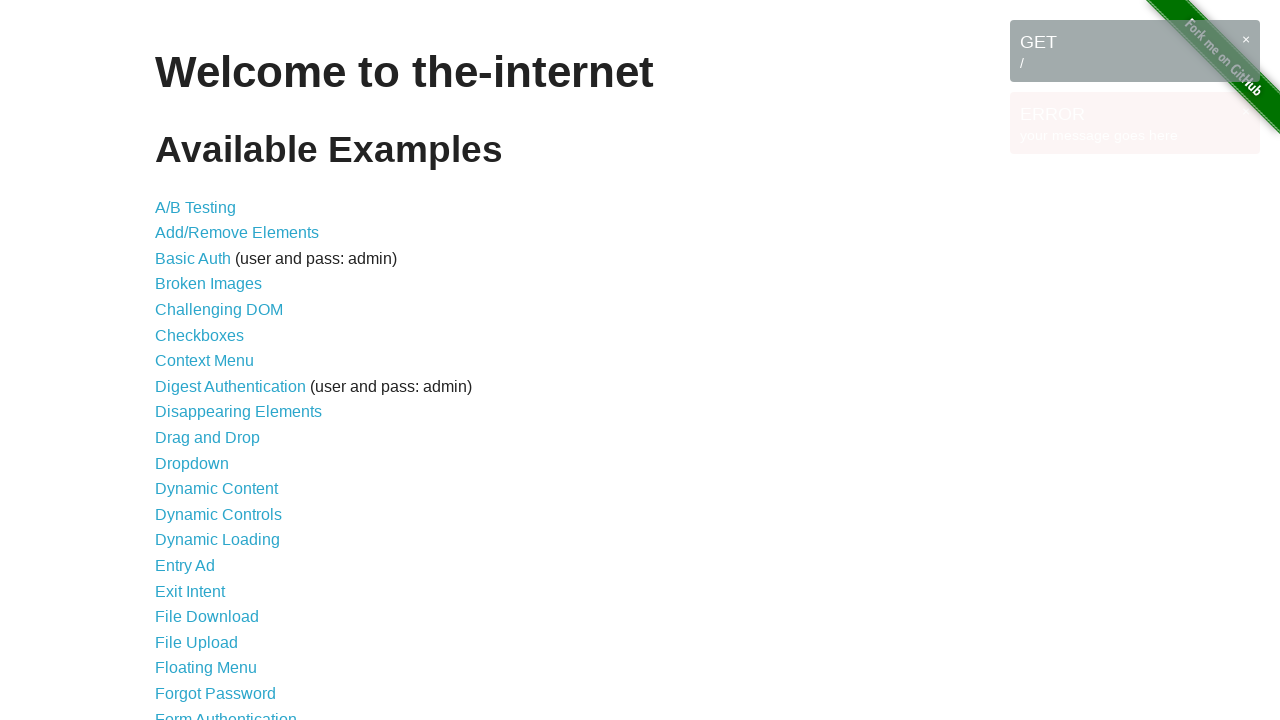

Triggered notice notification
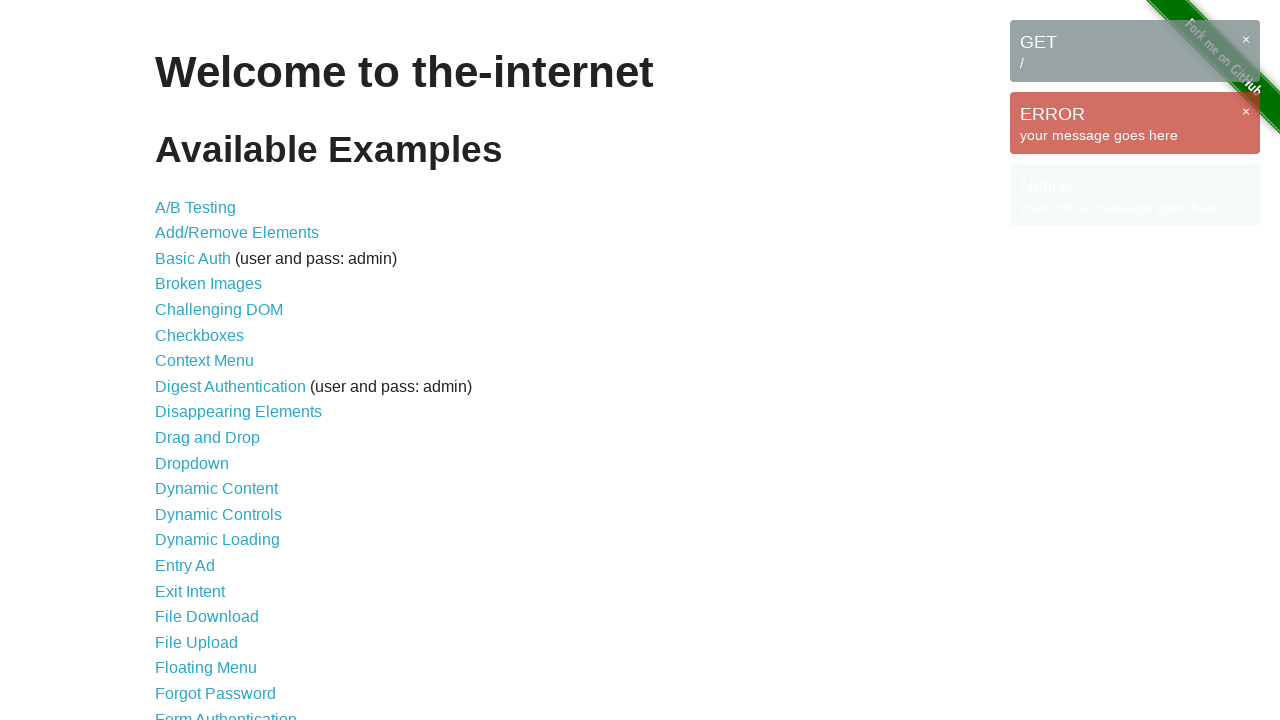

Triggered warning notification
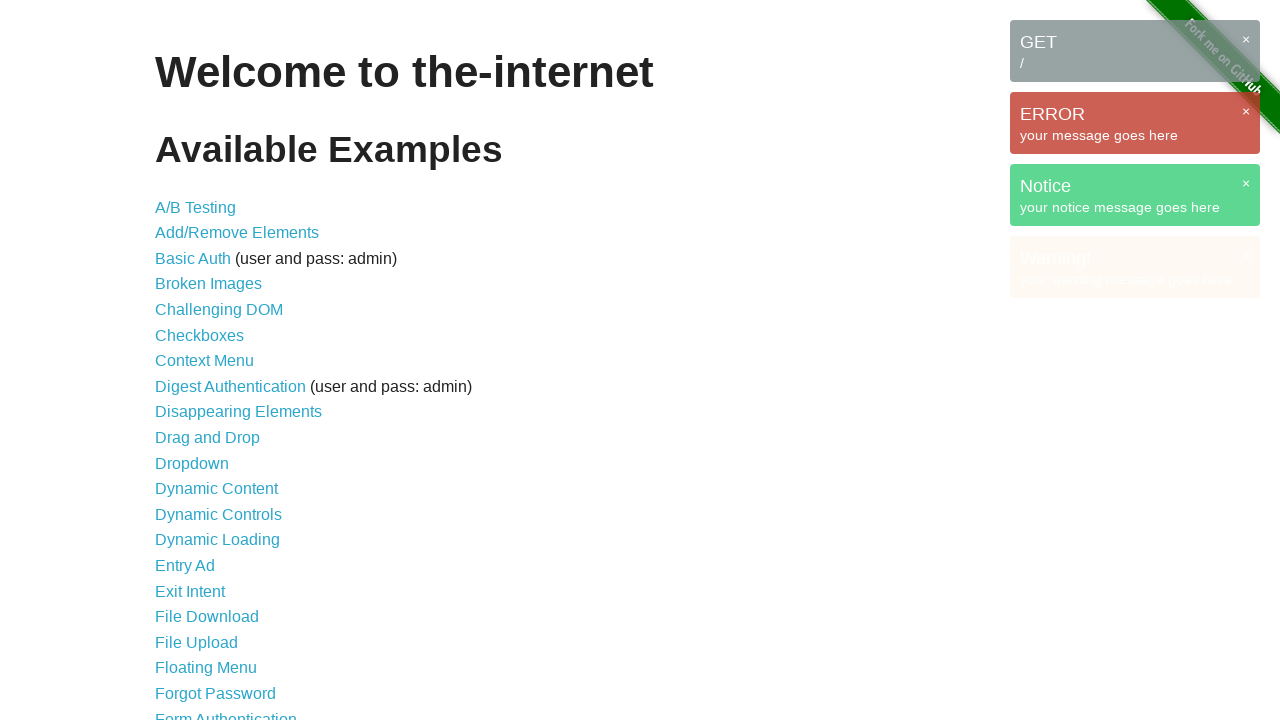

All notifications are now visible on the page
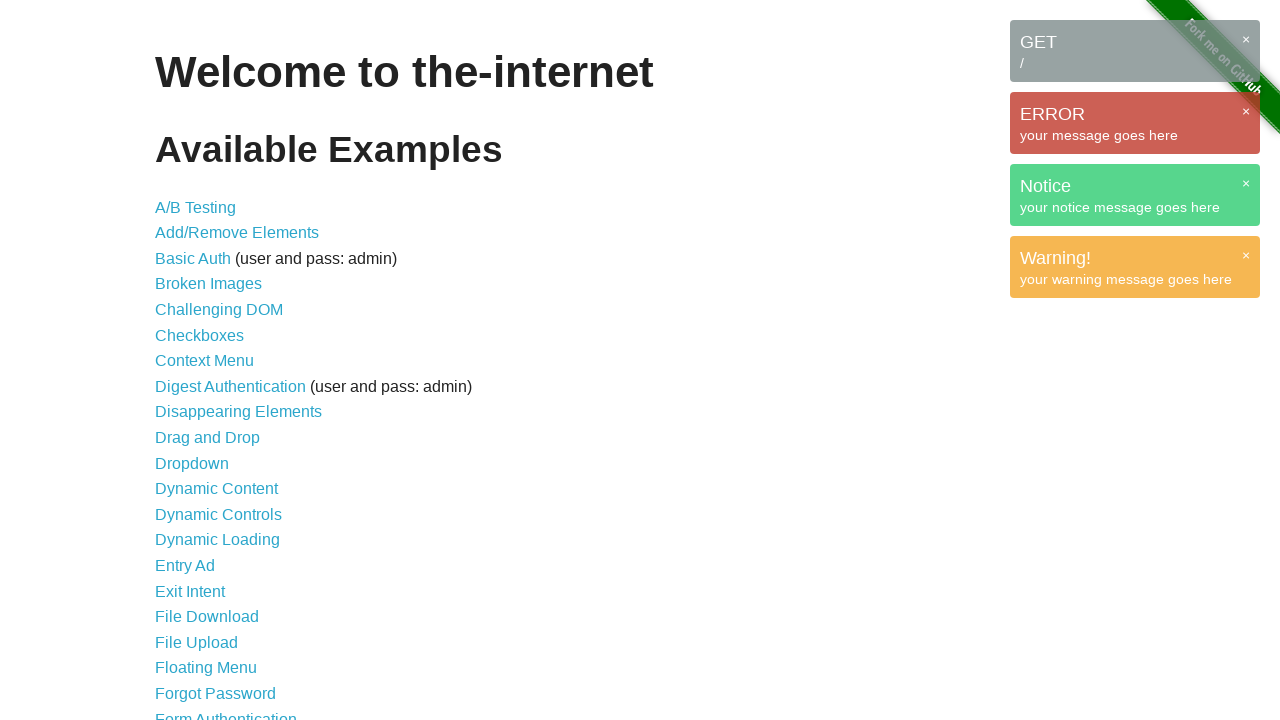

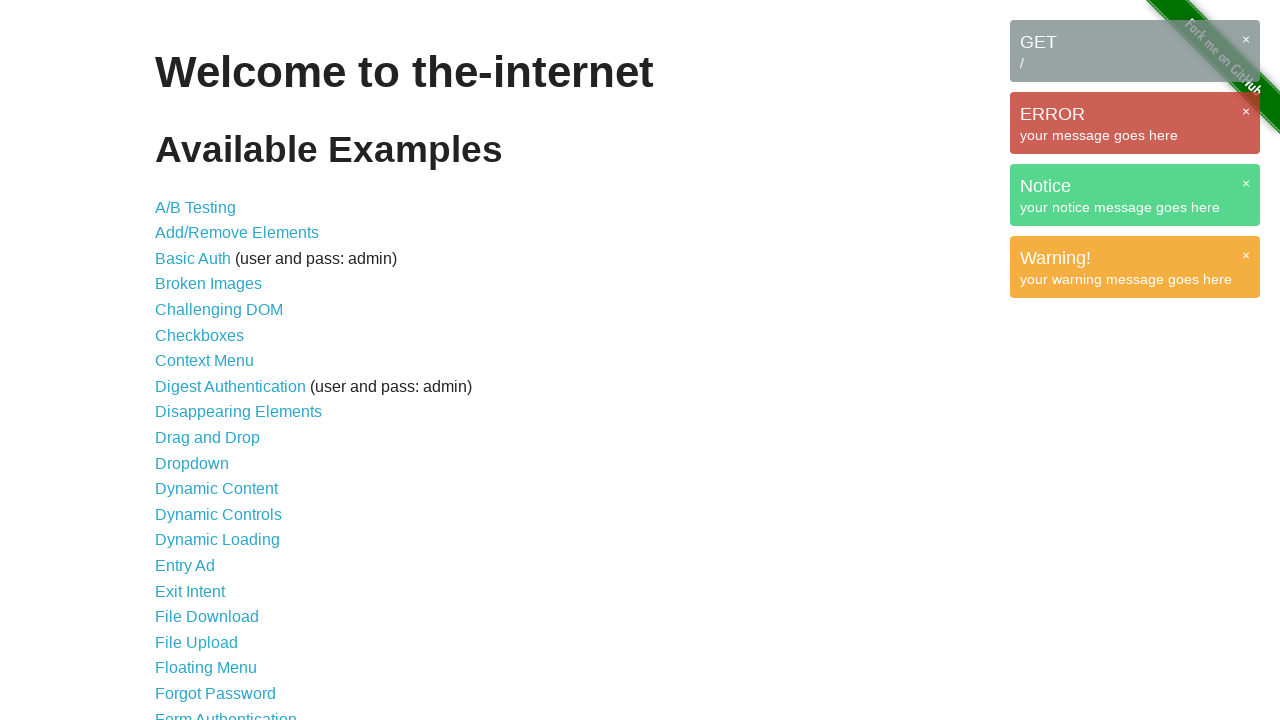